Tests window handling functionality by clicking a link that opens a new window/tab, then switching to the newly opened window

Starting URL: https://the-internet.herokuapp.com/windows

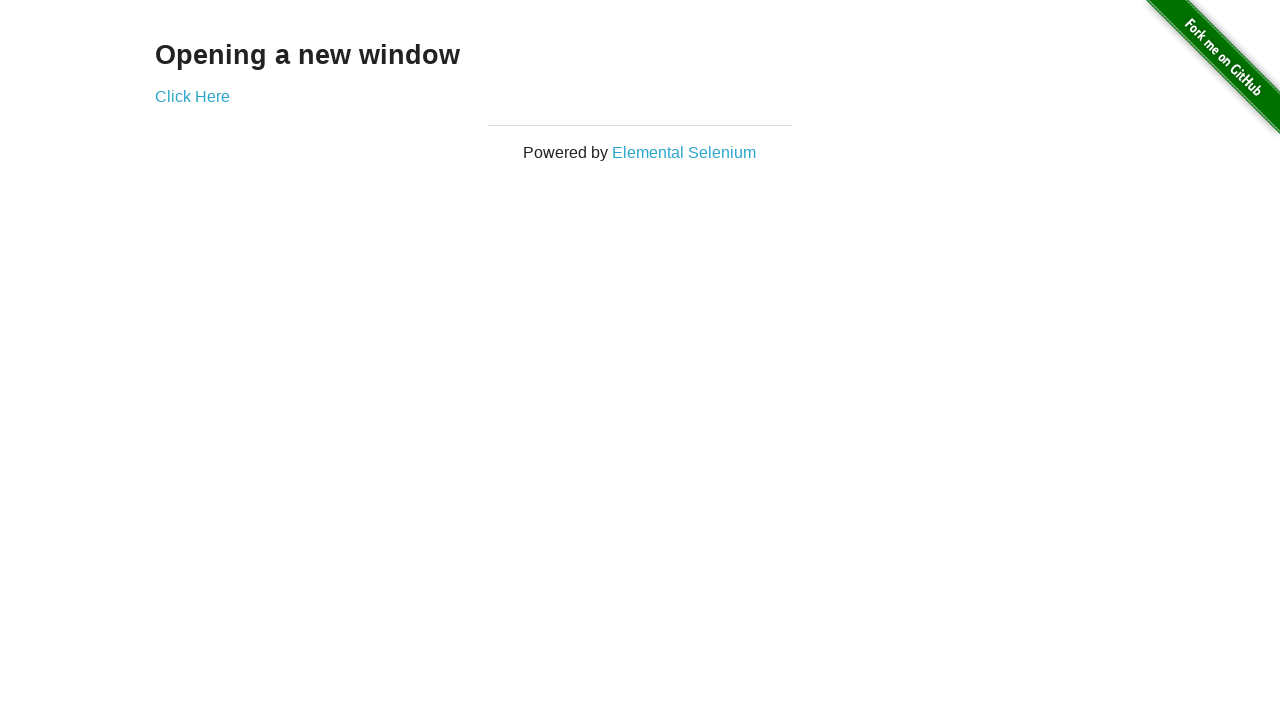

Clicked link to open new window at (192, 96) on a[href='/windows/new']
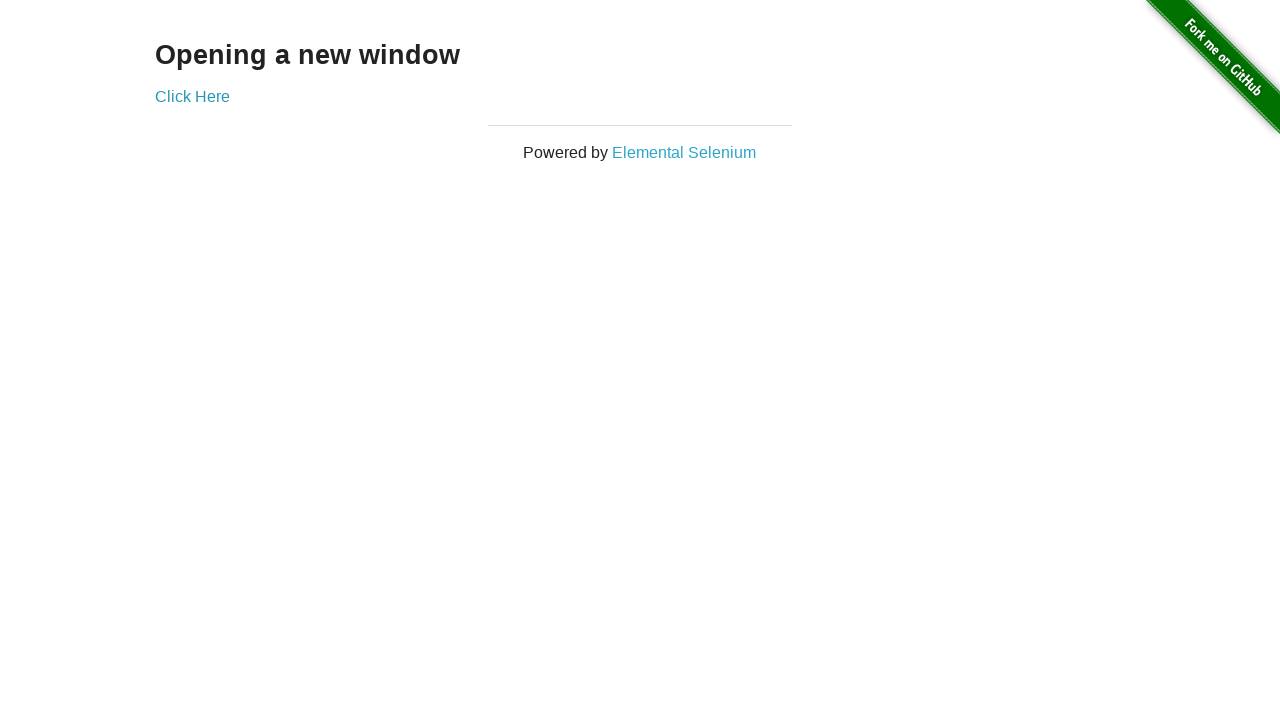

Clicked link and new page started opening at (192, 96) on a[href='/windows/new']
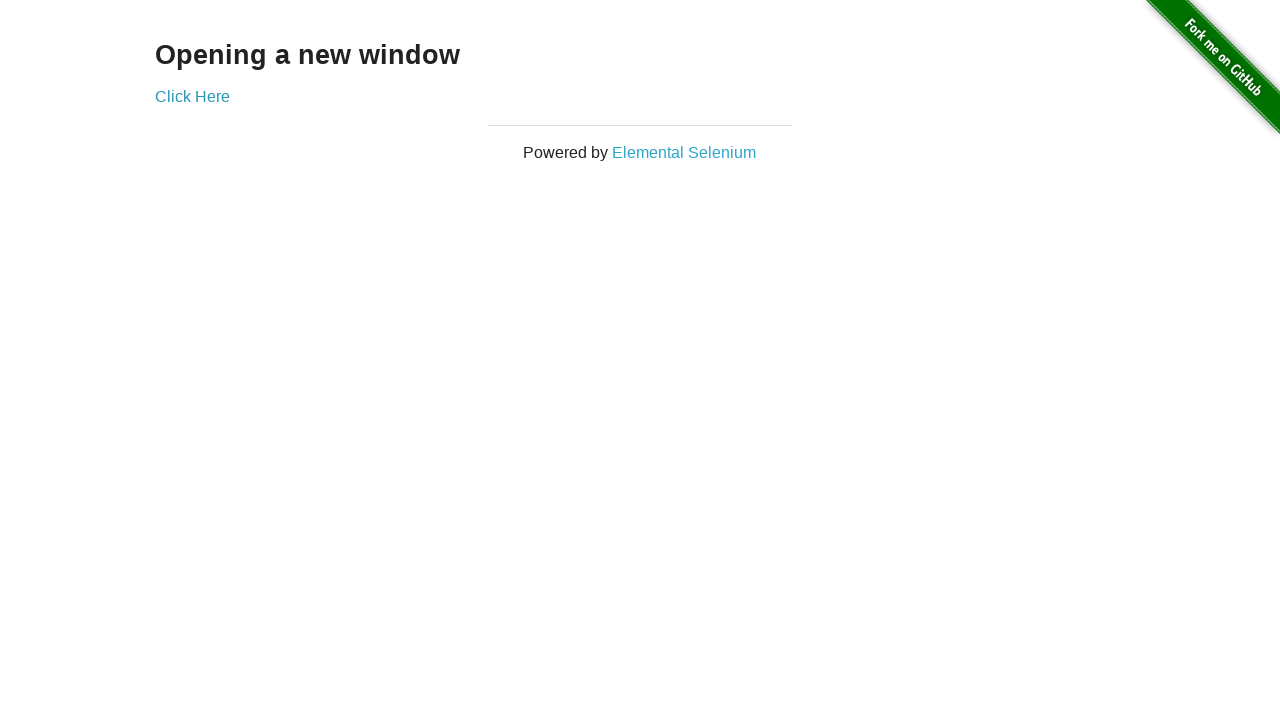

New page/tab successfully opened and captured
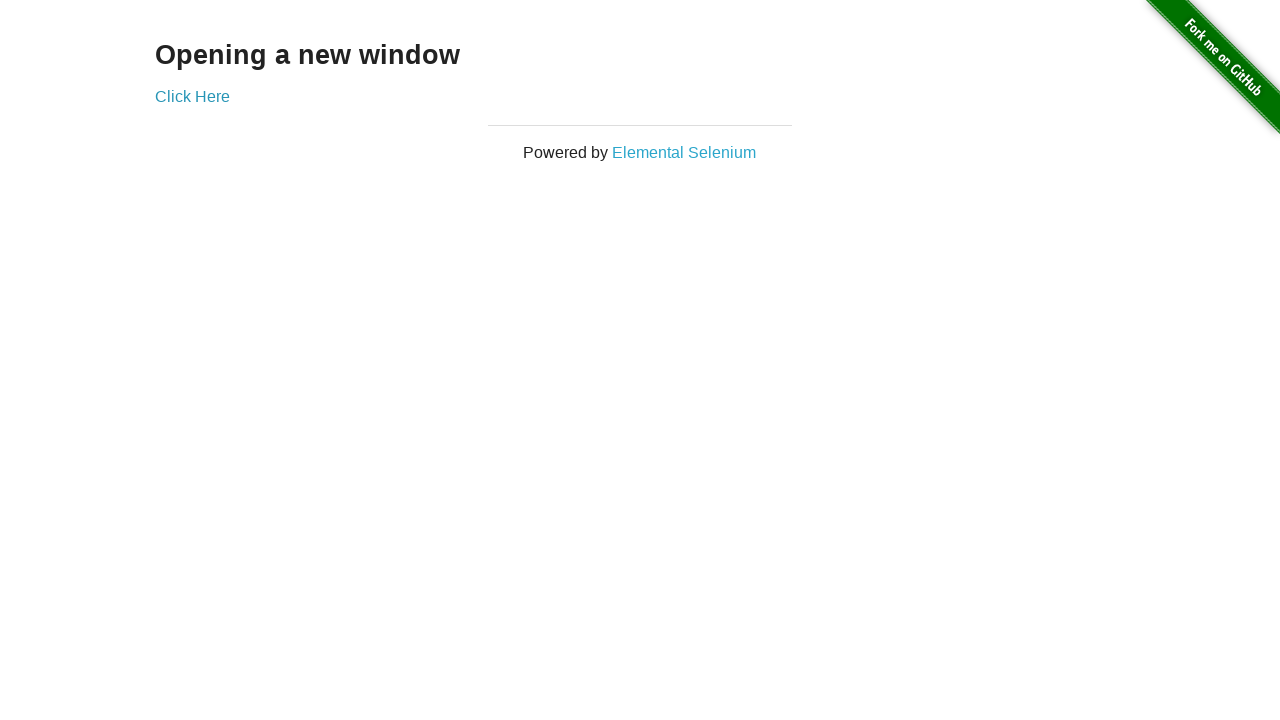

New page fully loaded
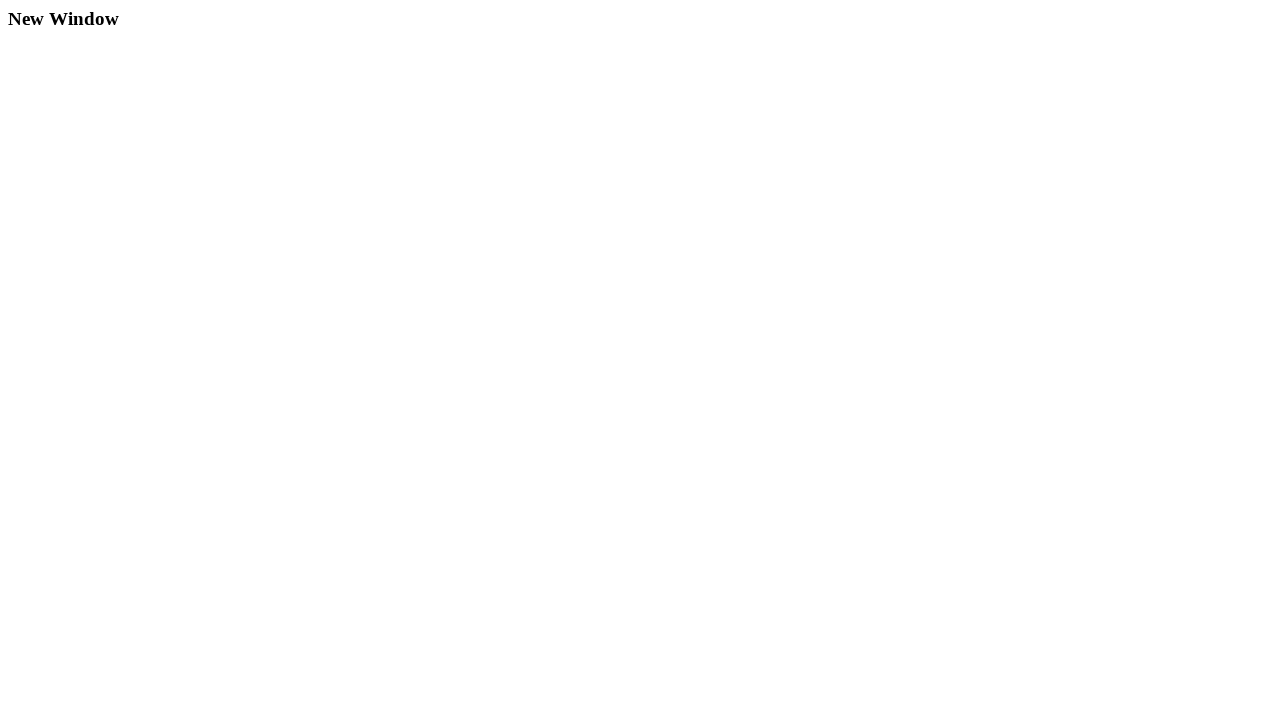

Verified h3 element is present in new window
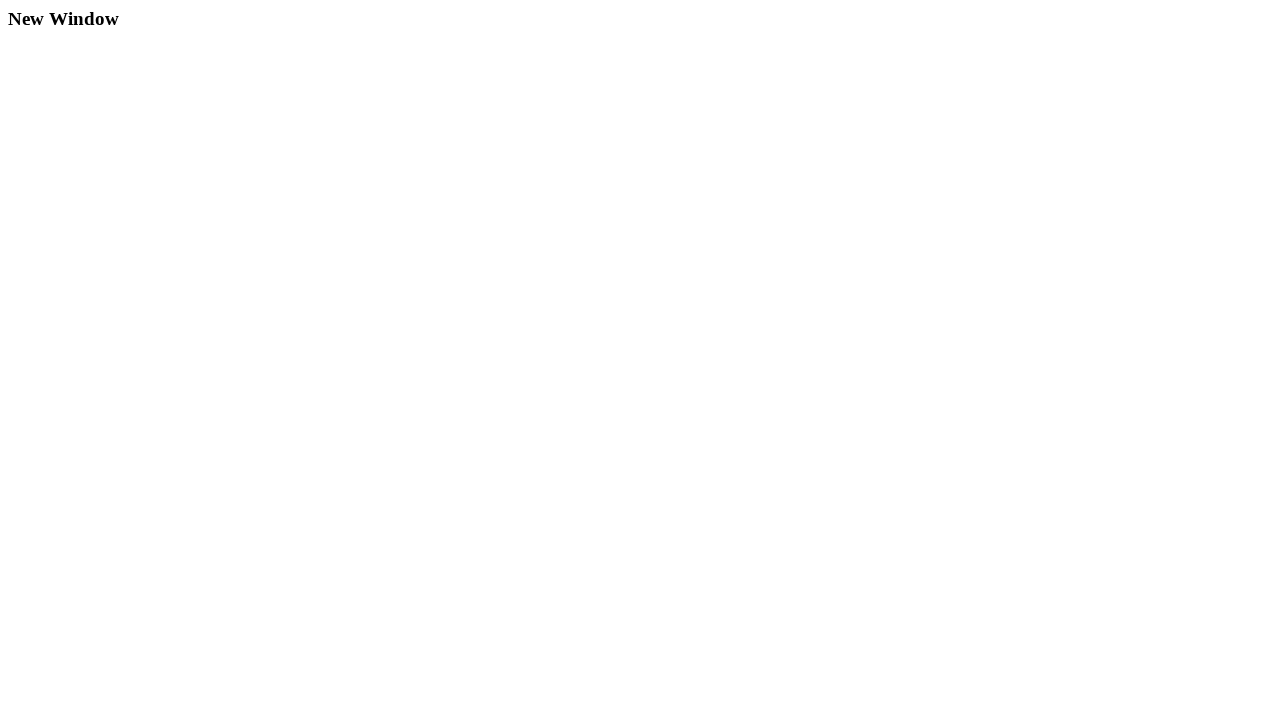

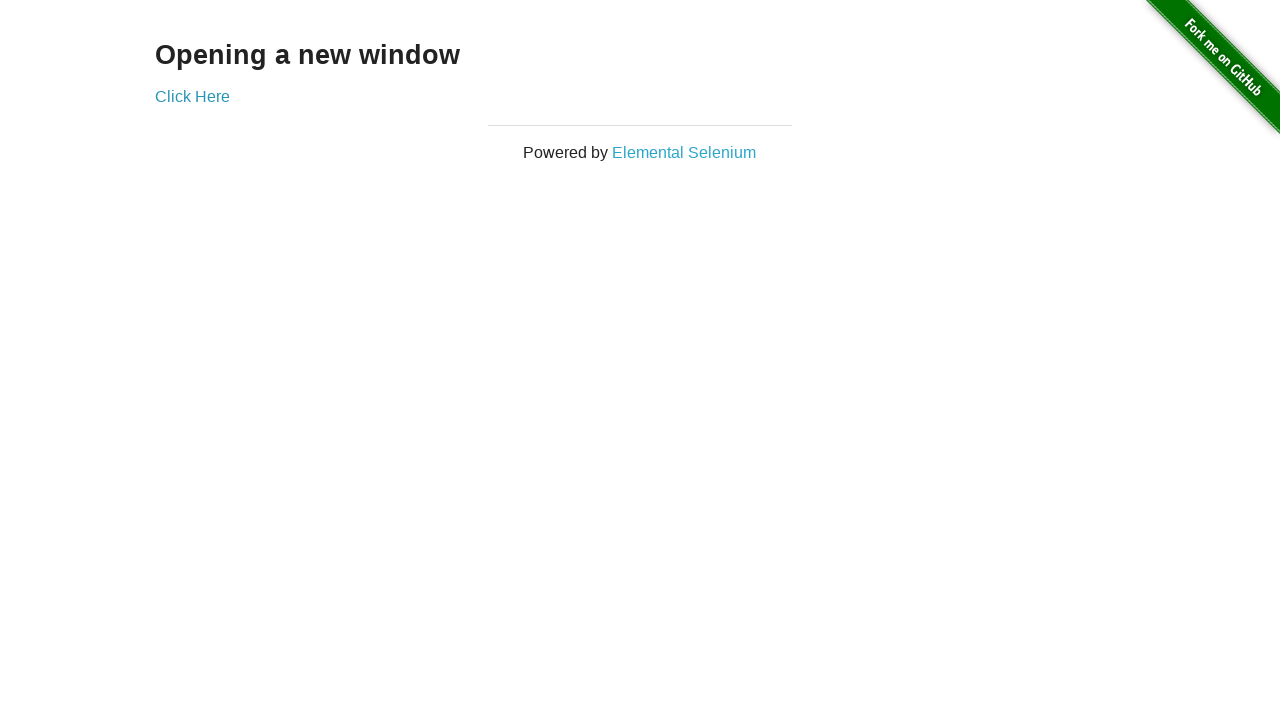